Tests alert handling functionality by clicking a button that triggers a delayed alert, accepting it, and repeating the process

Starting URL: https://demoqa.com/alerts

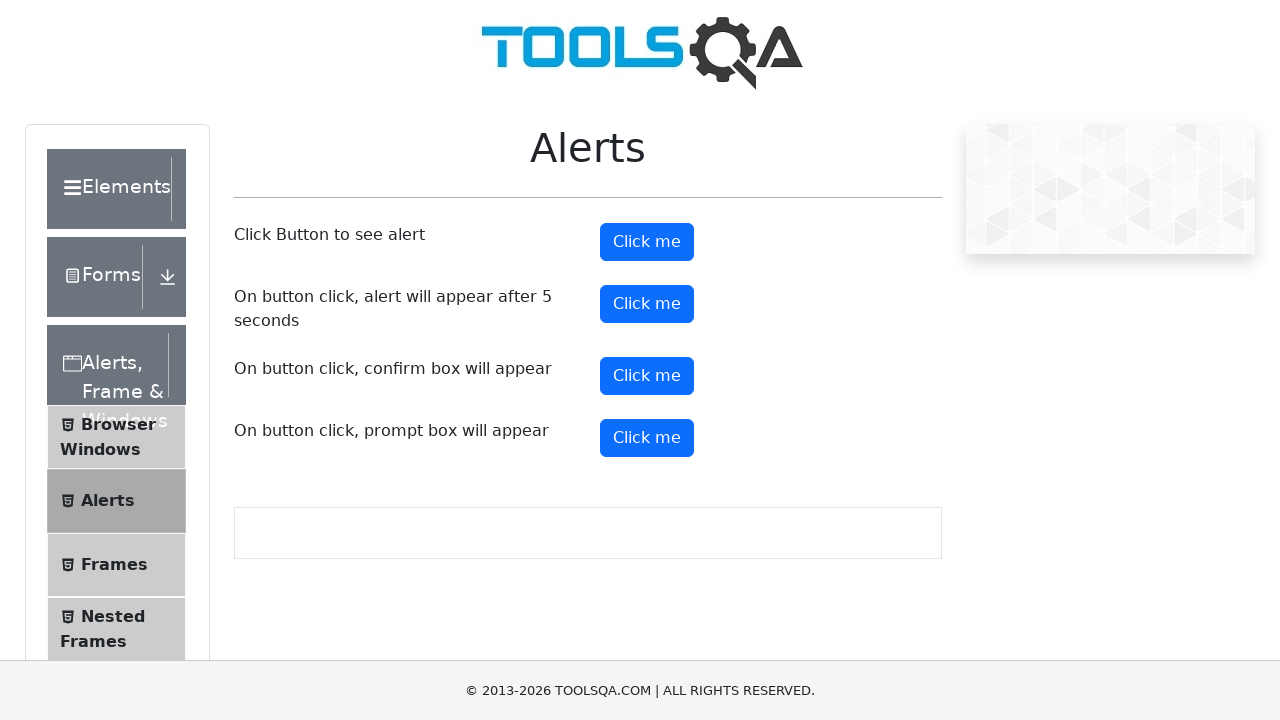

Clicked button to trigger timed alert at (647, 304) on #timerAlertButton
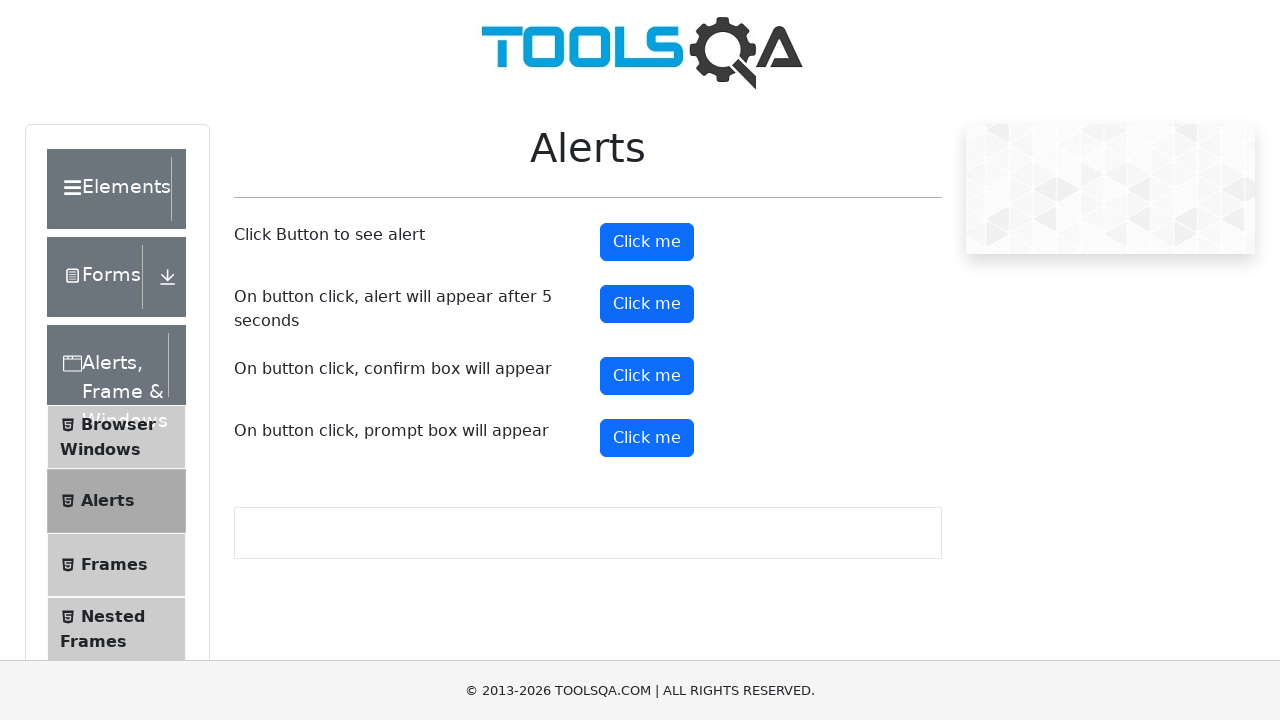

Waited 5 seconds for first alert to appear
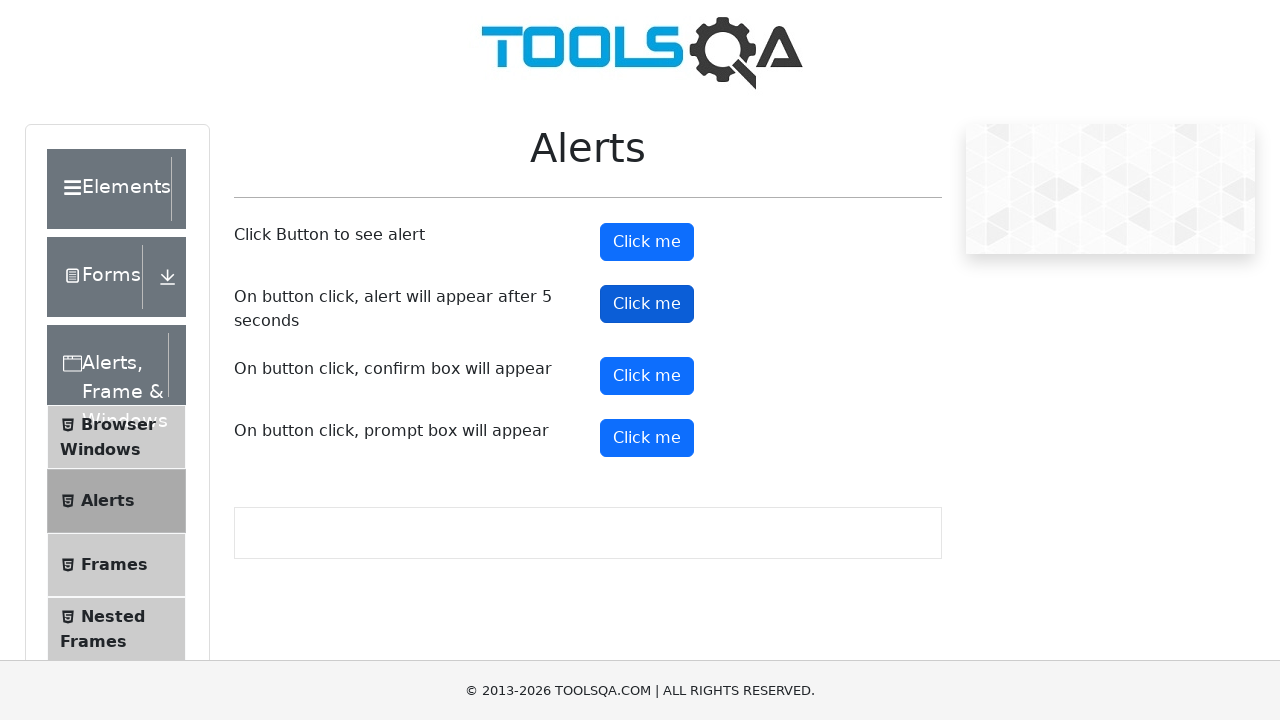

Set up dialog handler to accept alerts
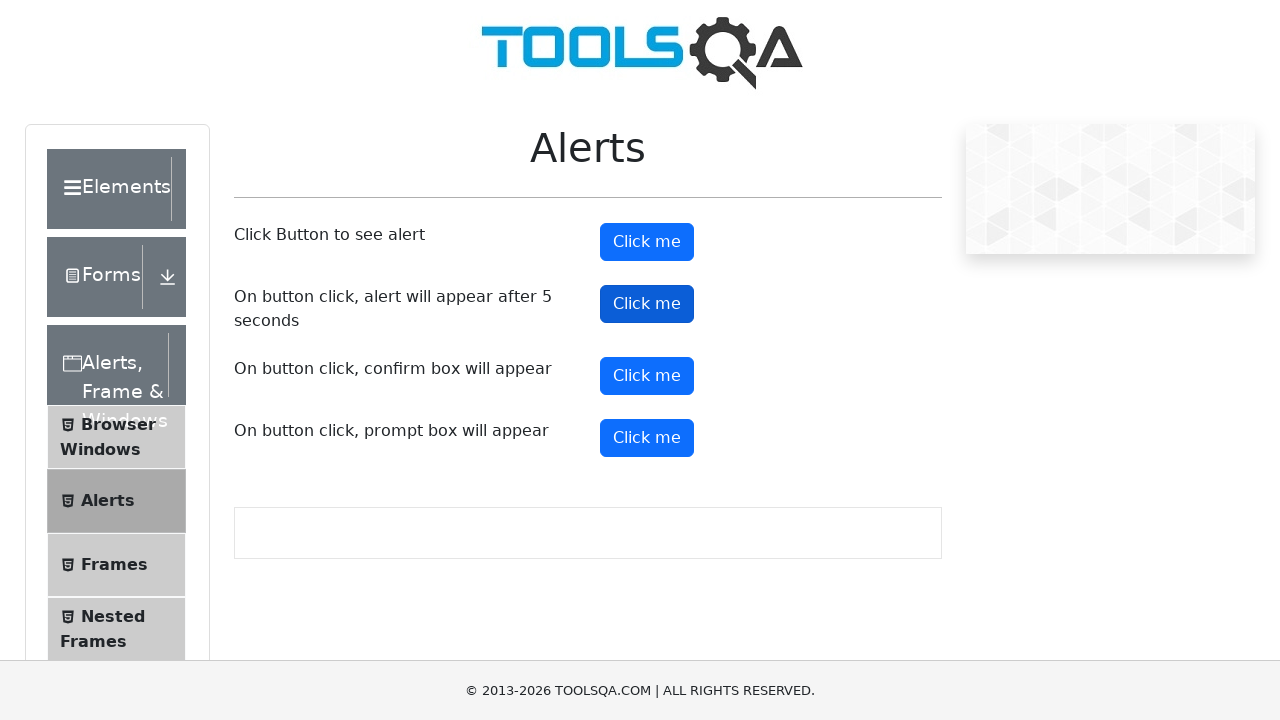

Clicked button again to trigger second timed alert at (647, 304) on #timerAlertButton
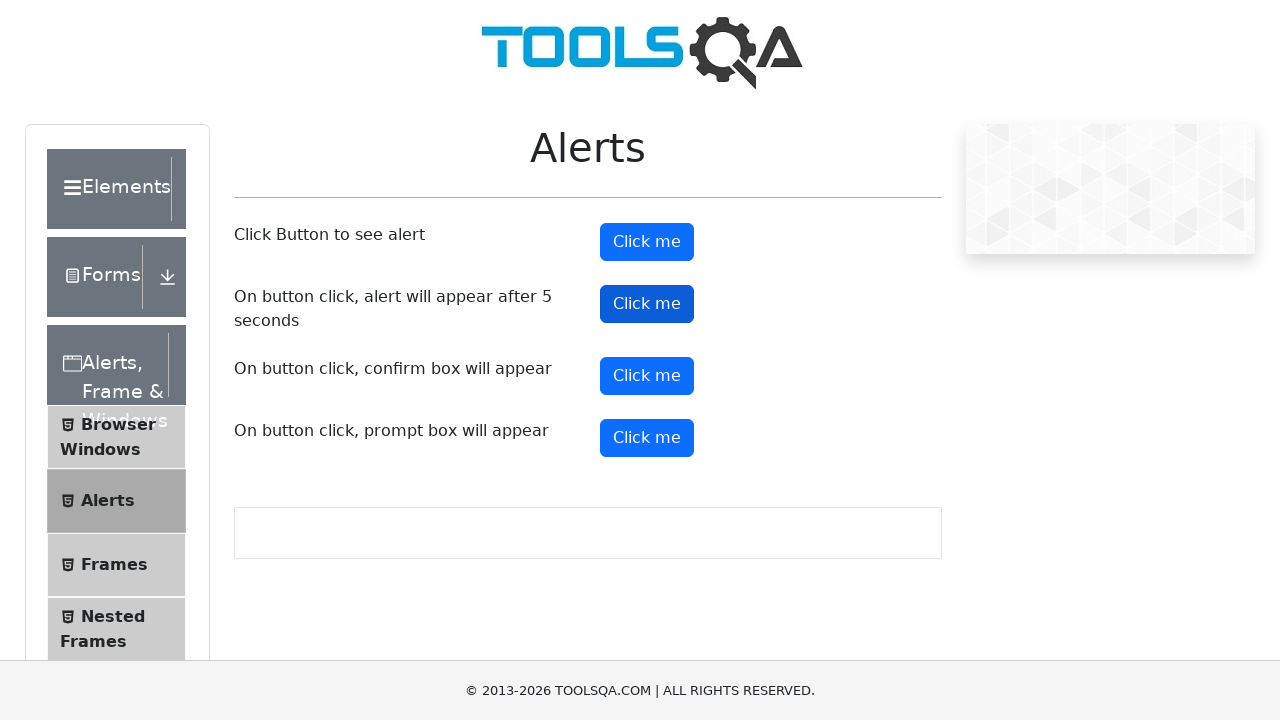

Waited 5 seconds for second alert to appear
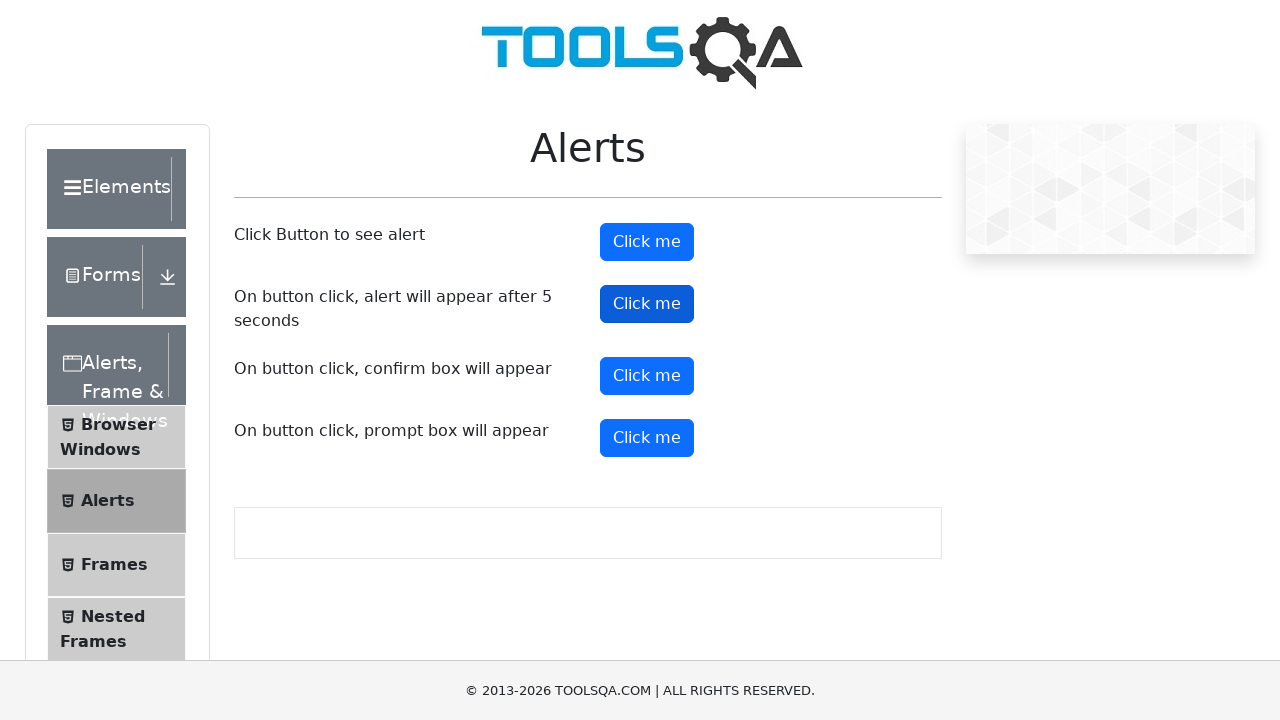

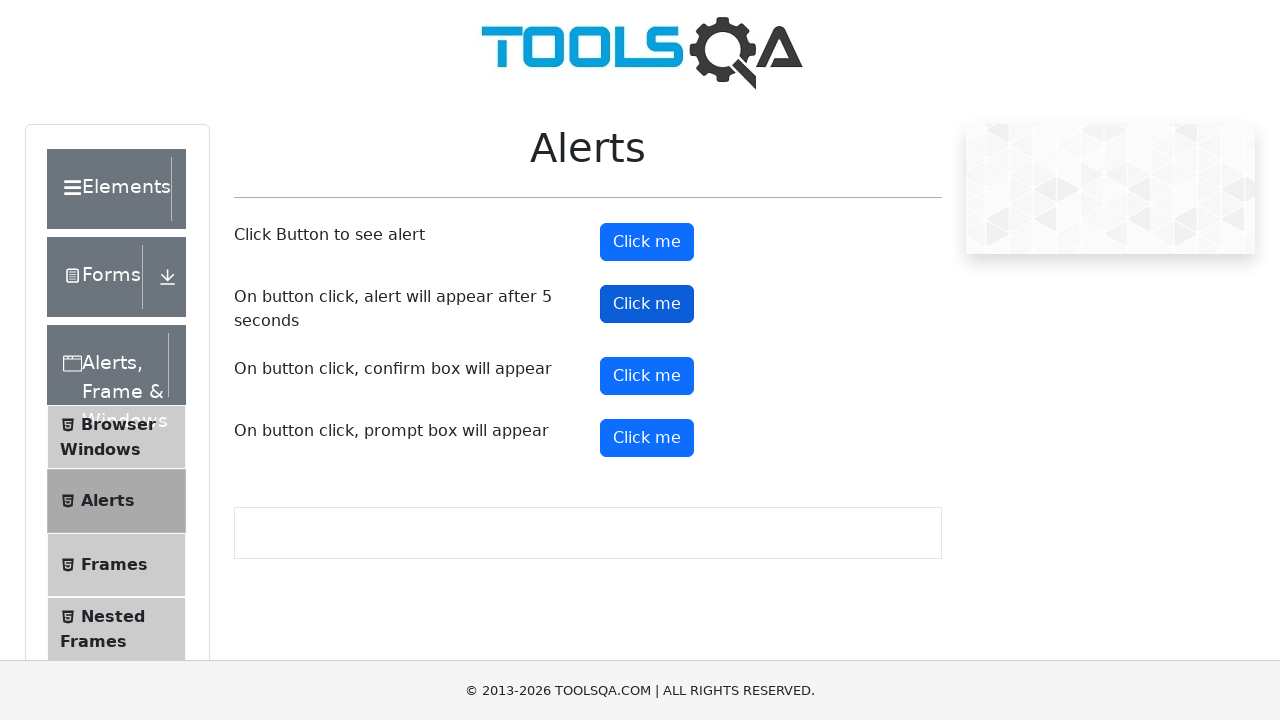